Tests the autocomplete/autosuggest functionality by typing a partial country name and selecting the matching suggestion from the dropdown list.

Starting URL: https://rahulshettyacademy.com/dropdownsPractise/

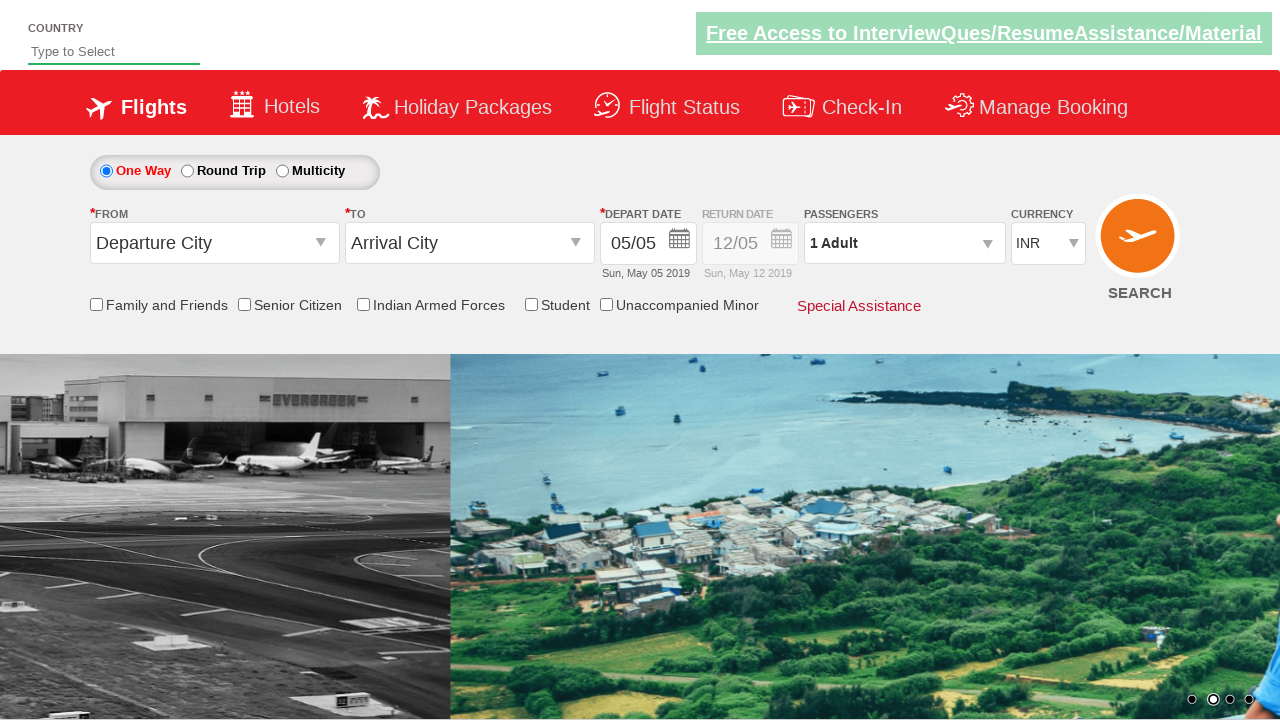

Typed 'ind' in autosuggest field to trigger suggestions on #autosuggest
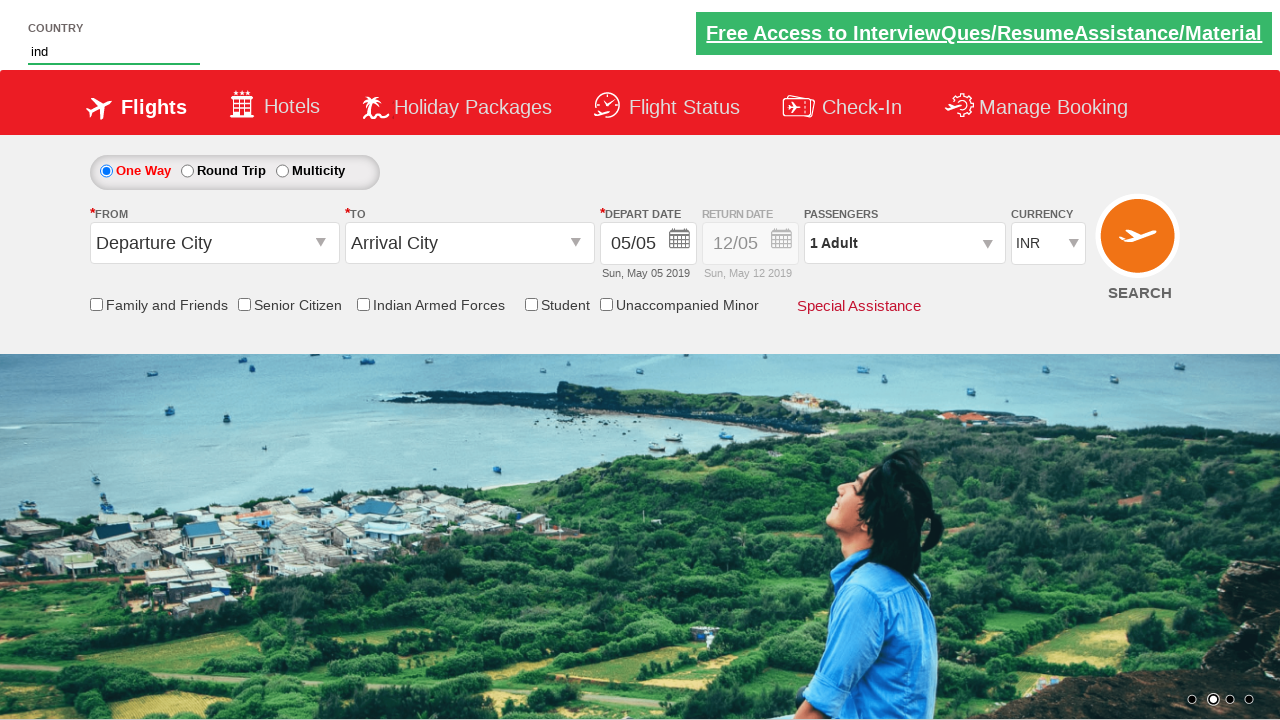

Autocomplete suggestions dropdown appeared
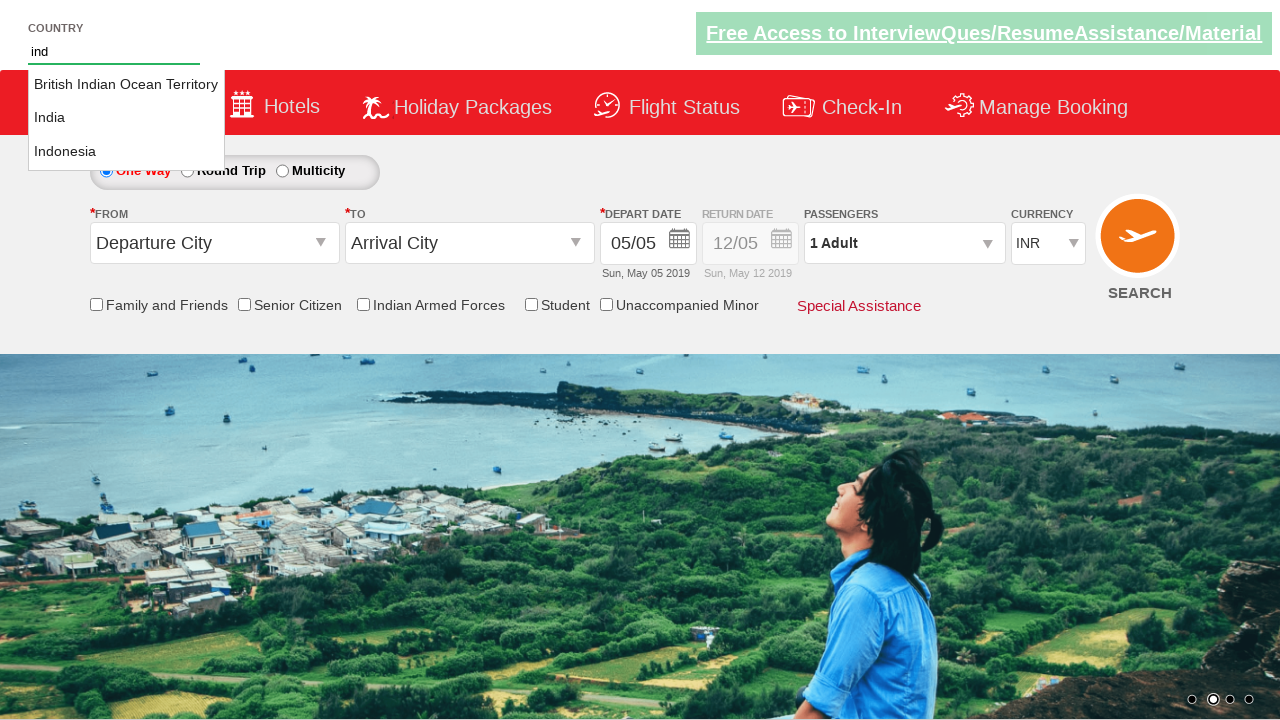

Found 3 autocomplete suggestion items
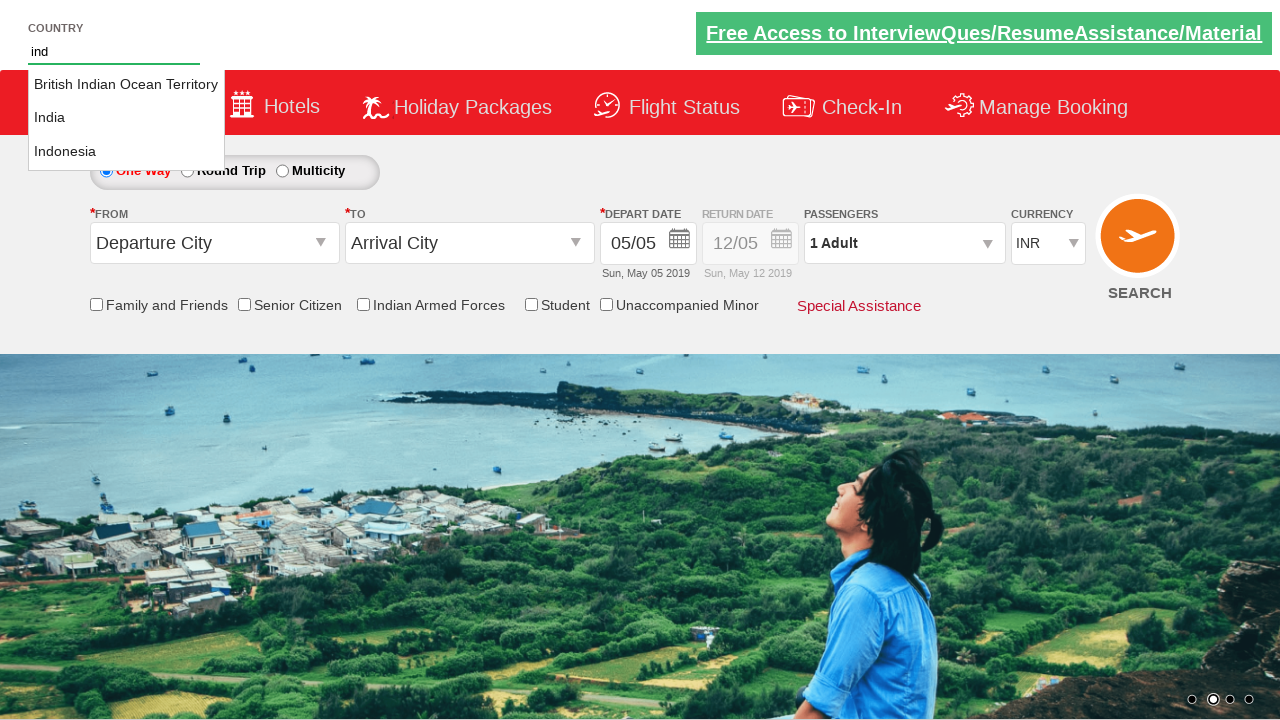

Selected 'India' from the autocomplete suggestions at (126, 118) on li.ui-menu-item a >> nth=1
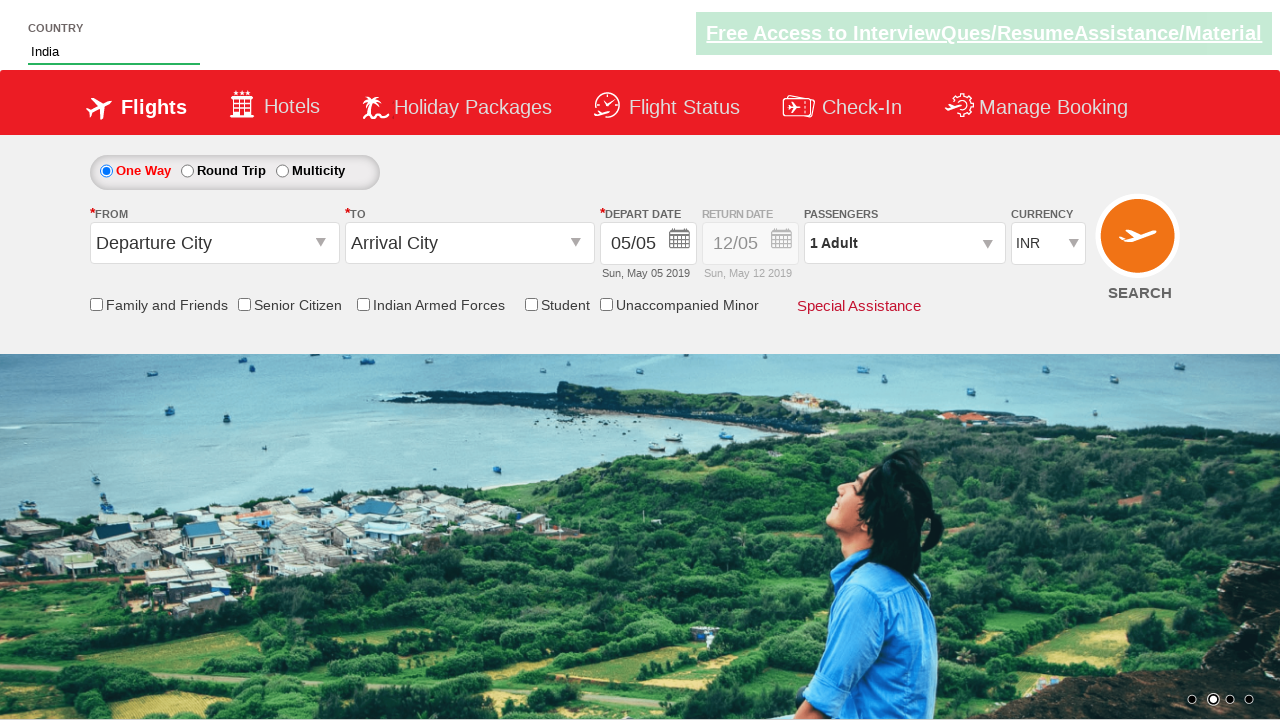

Waited for autosuggest field to update with selection
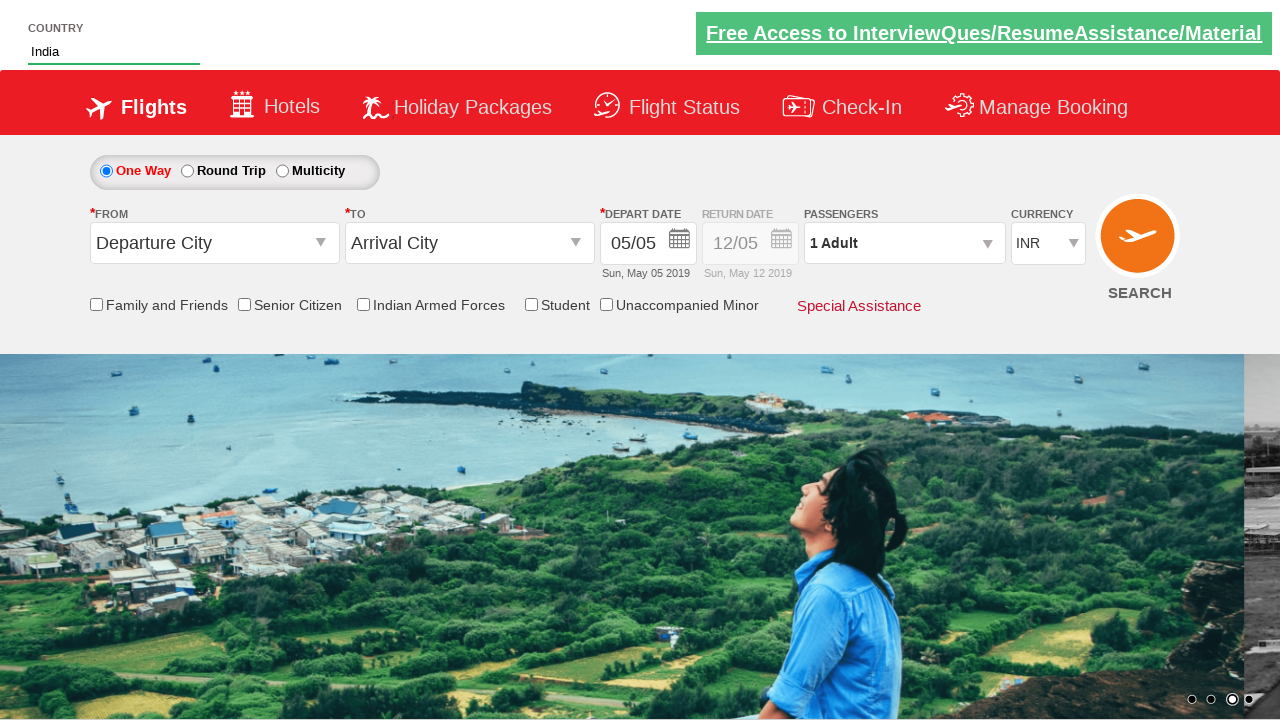

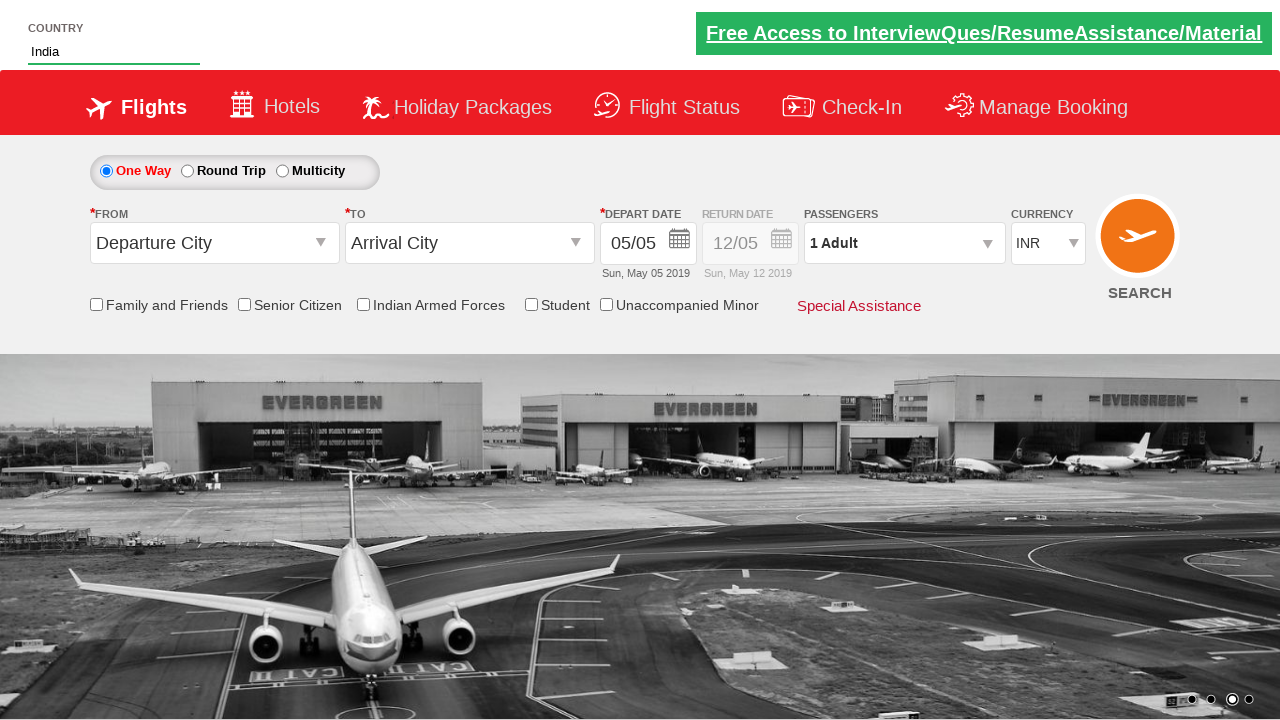